Tests right-click context menu functionality by performing a right-click action on a button and verifying the context menu appears with options

Starting URL: https://swisnl.github.io/jQuery-contextMenu/demo.html

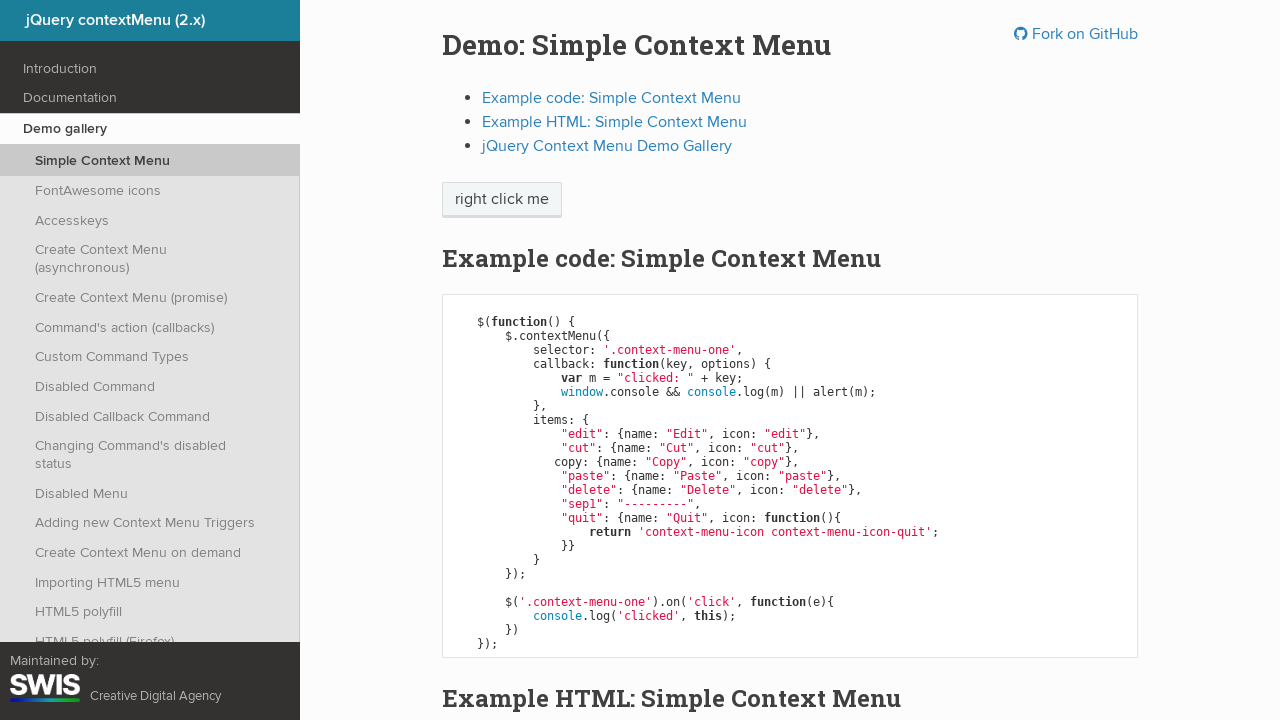

Located the button element for right-click testing
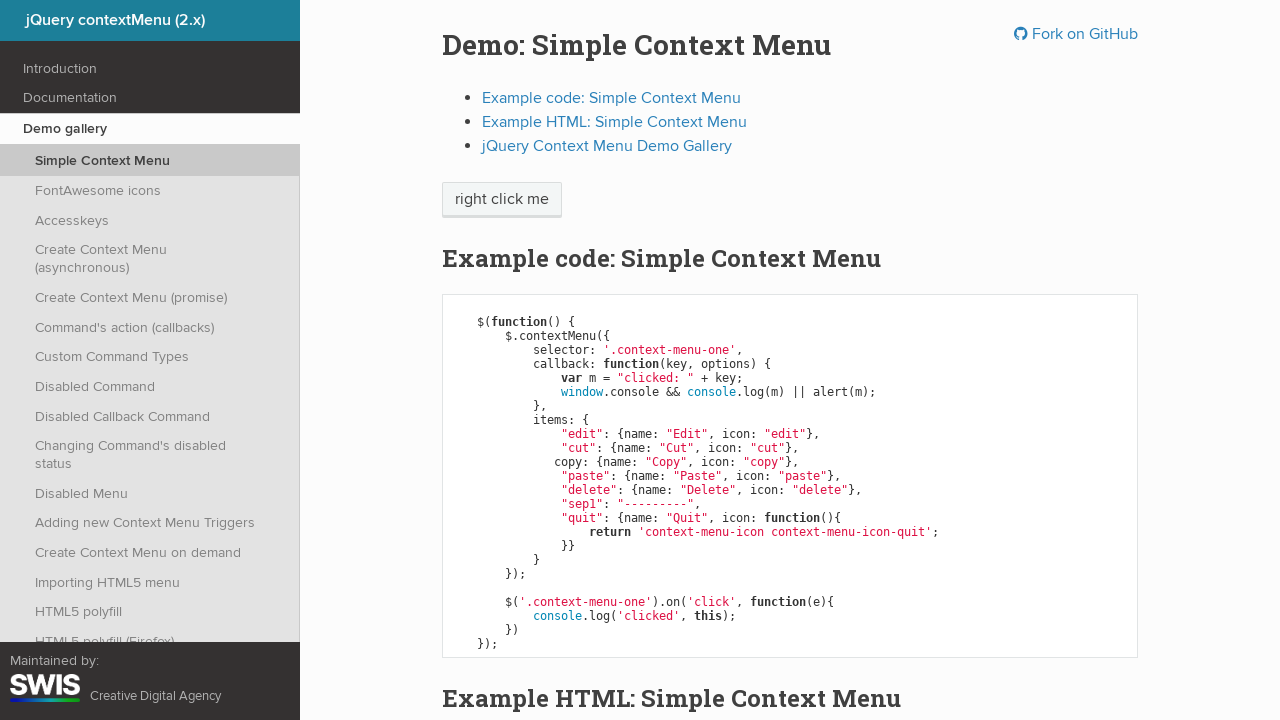

Performed right-click on the button element at (502, 200) on span.context-menu-one.btn.btn-neutral
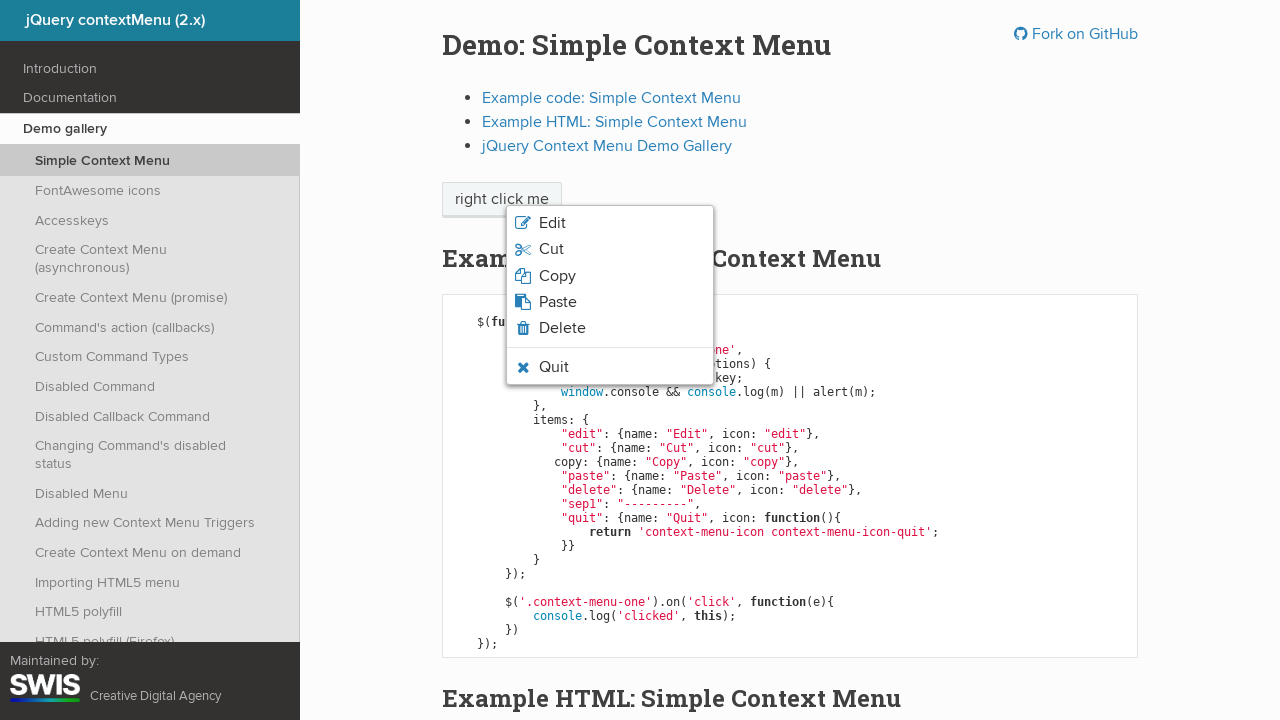

Context menu appeared with root list visible
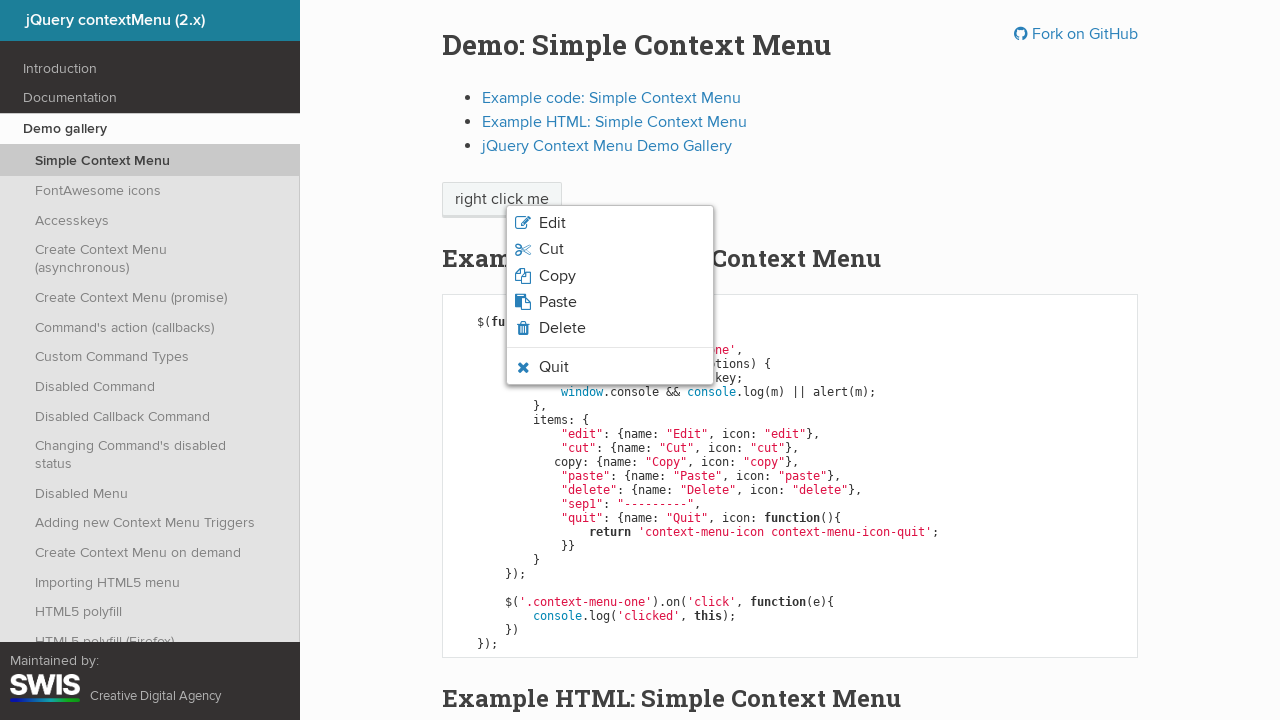

Retrieved all context menu items from the context menu list
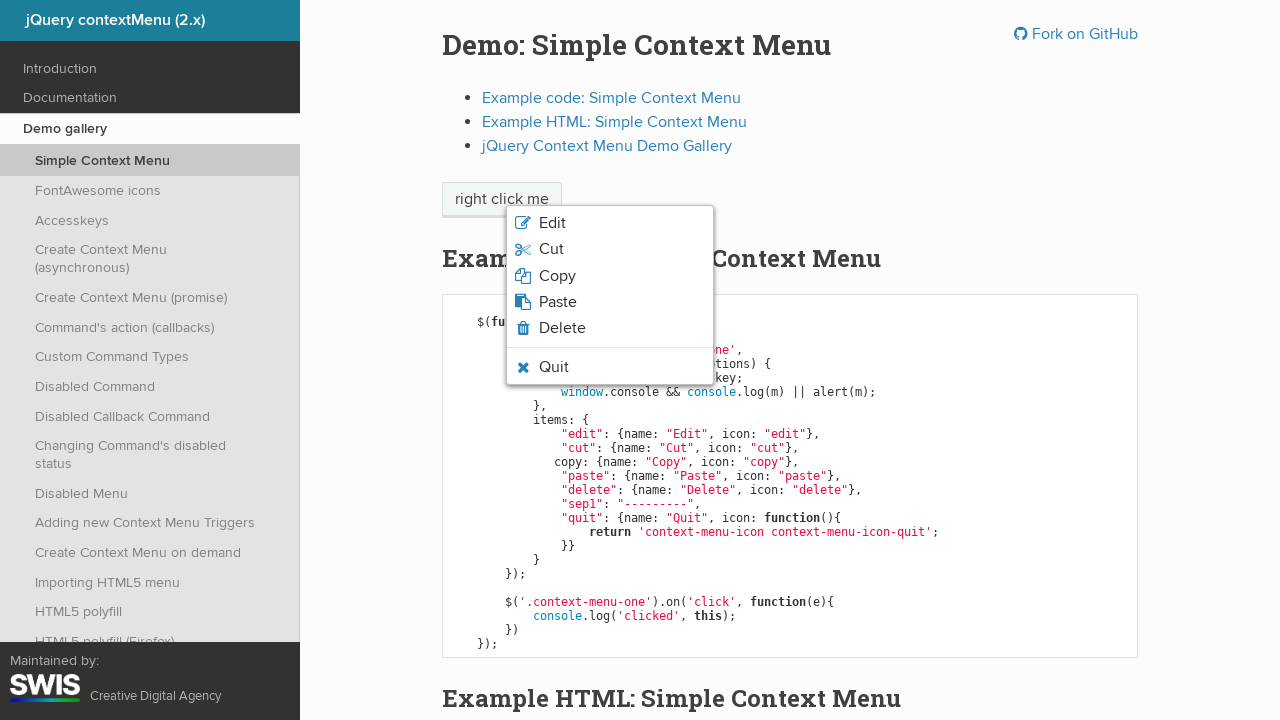

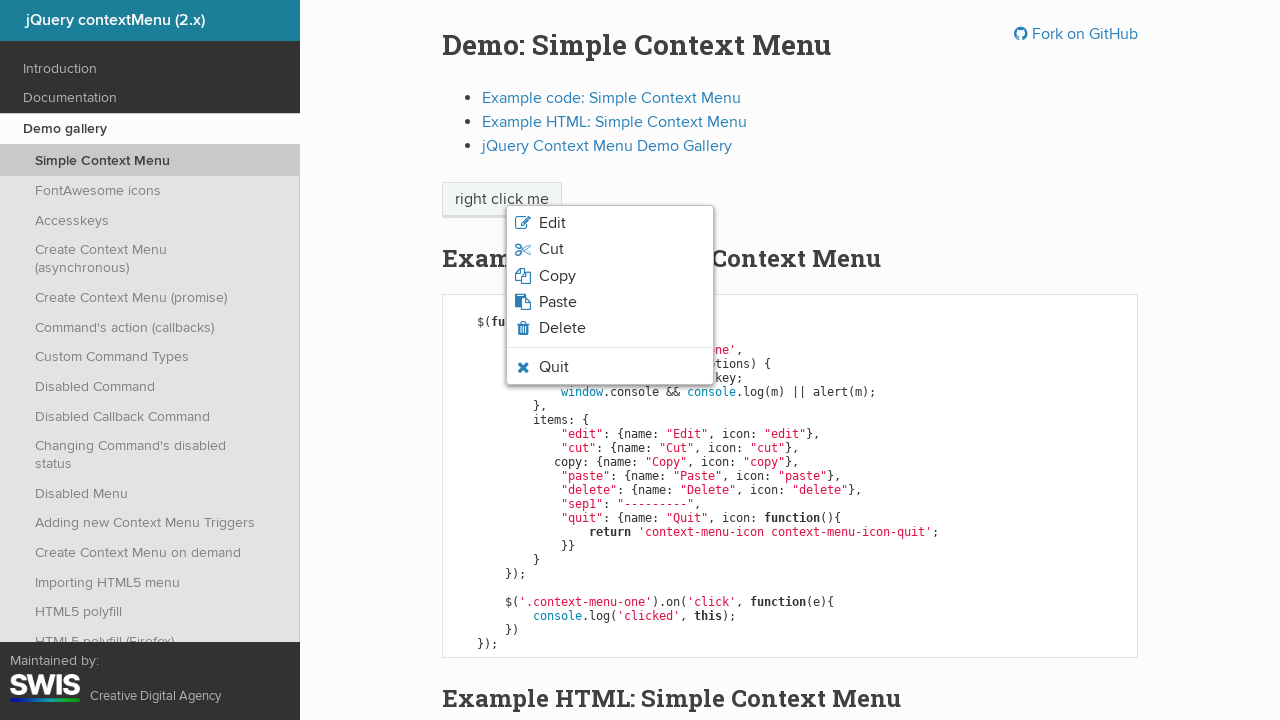